Tests mouse hover functionality by hovering over the first avatar element and verifying that the text "name: user1" appears

Starting URL: http://the-internet.herokuapp.com/hovers

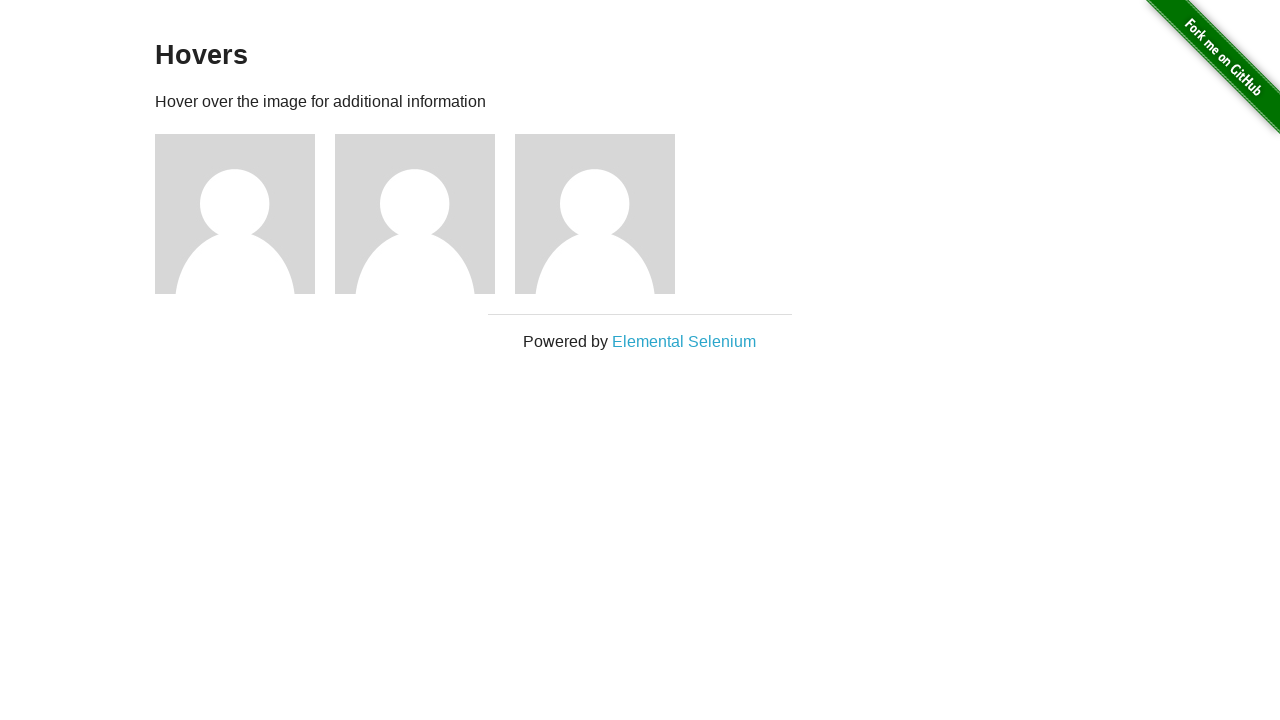

Located the first avatar figure element
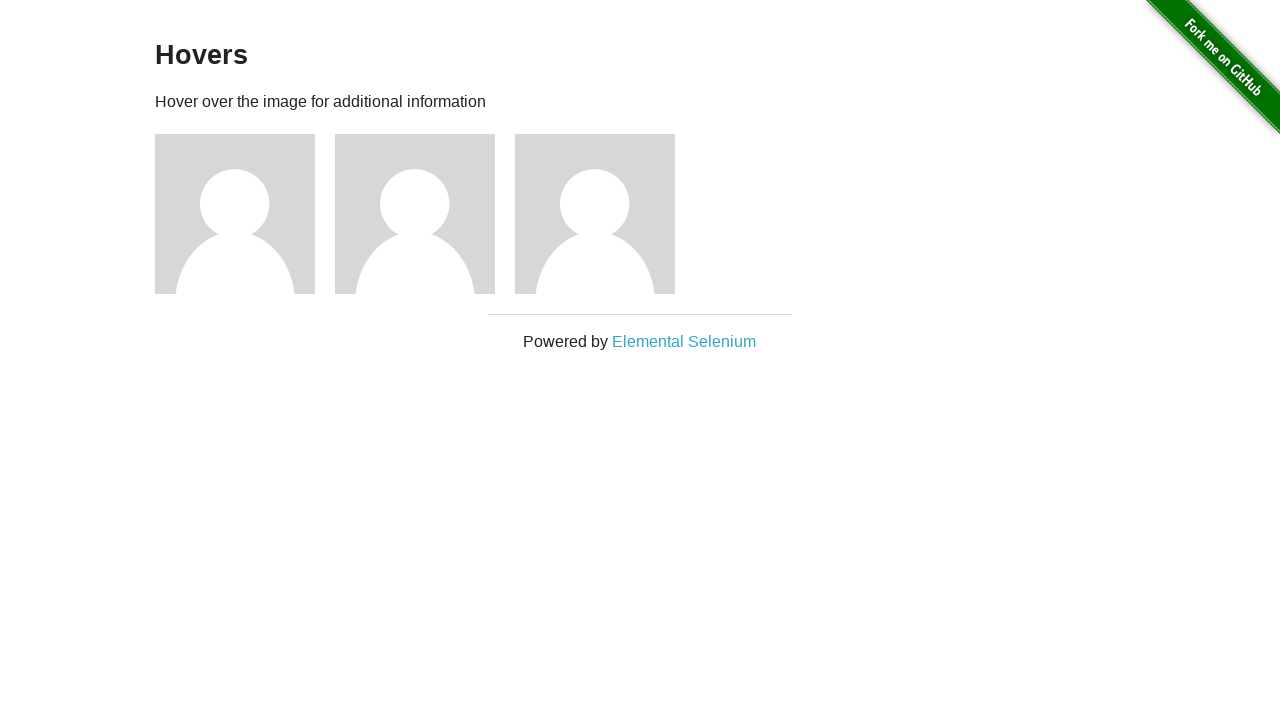

Hovered over the first avatar at (245, 214) on .figure >> nth=0
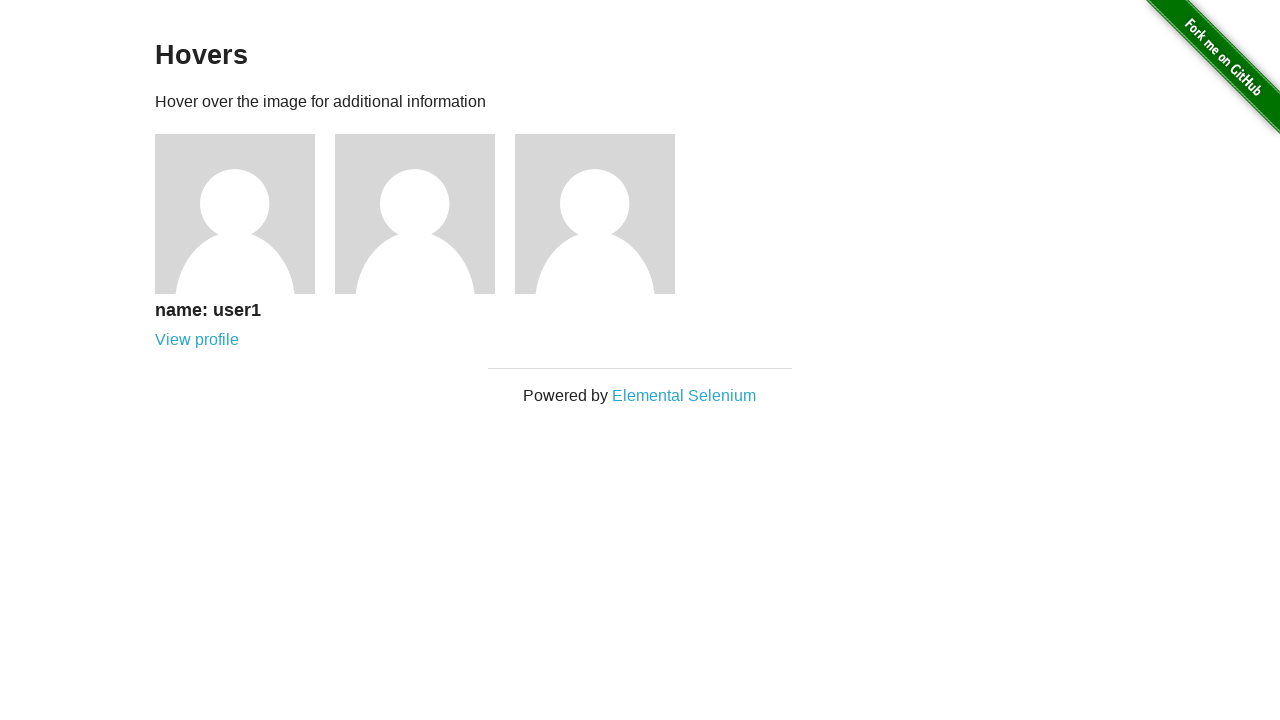

Retrieved hover text content from h5 element
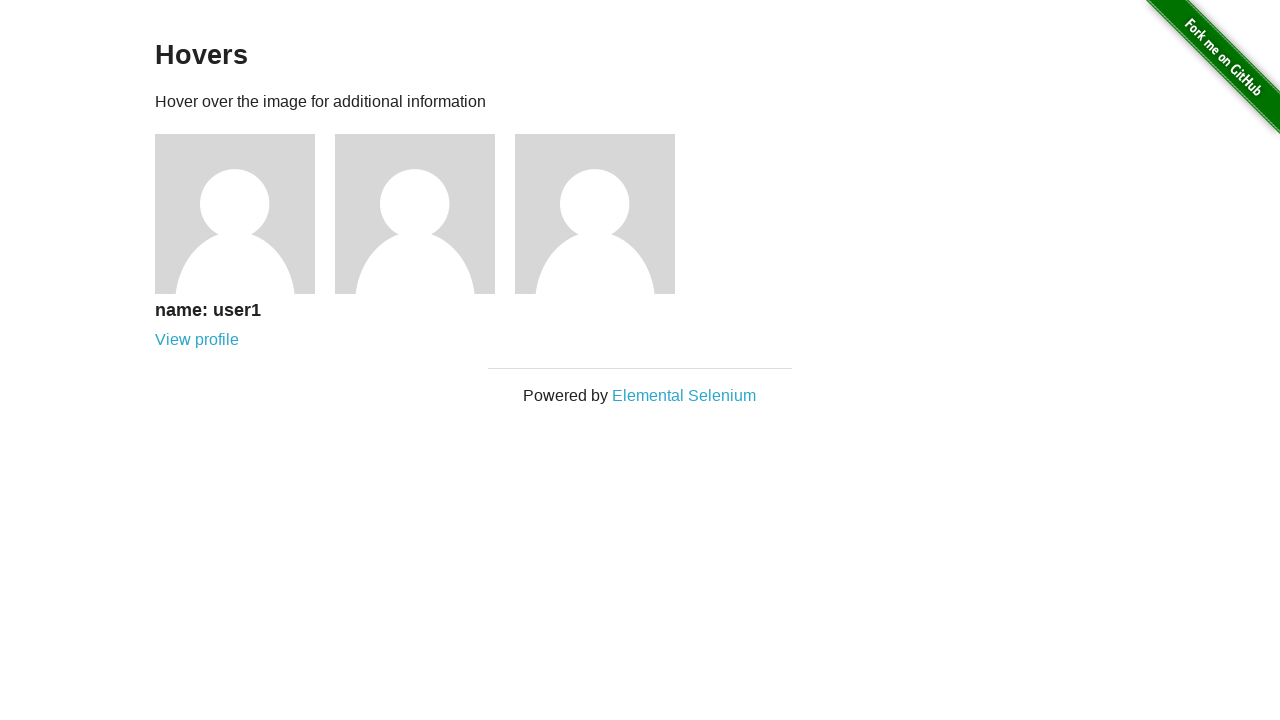

Verified that 'name: user1' text appears on hover
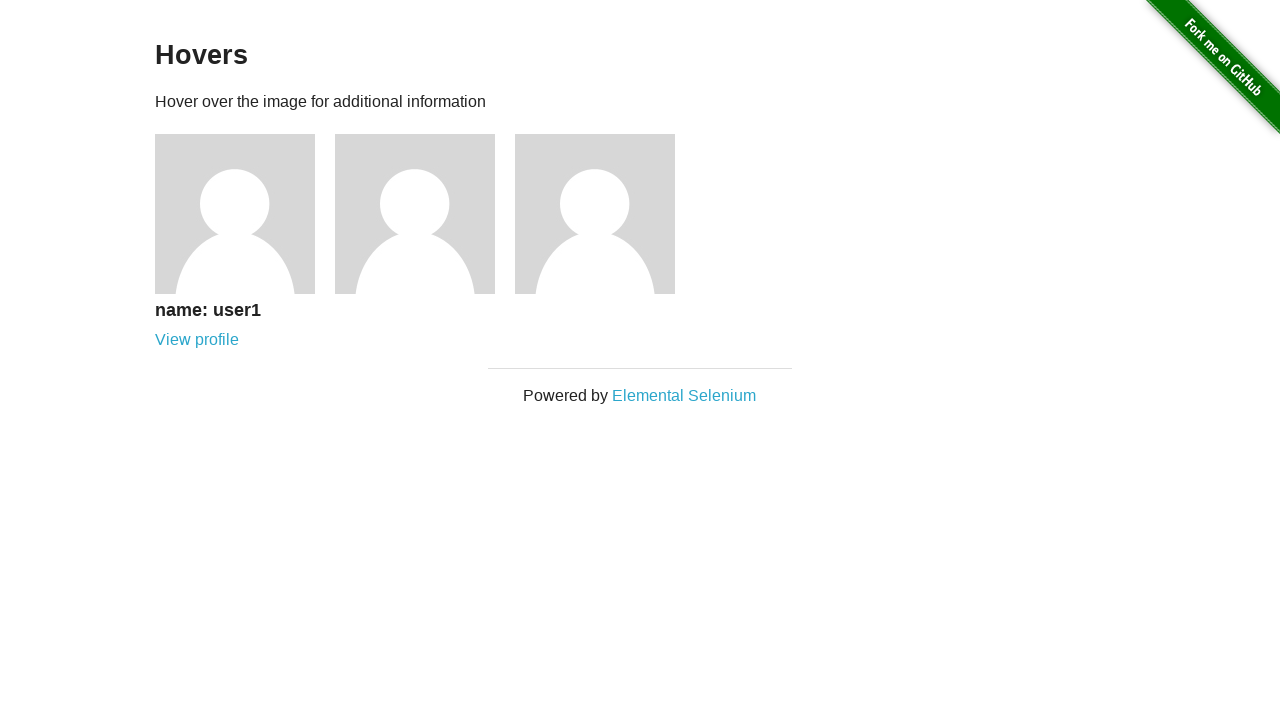

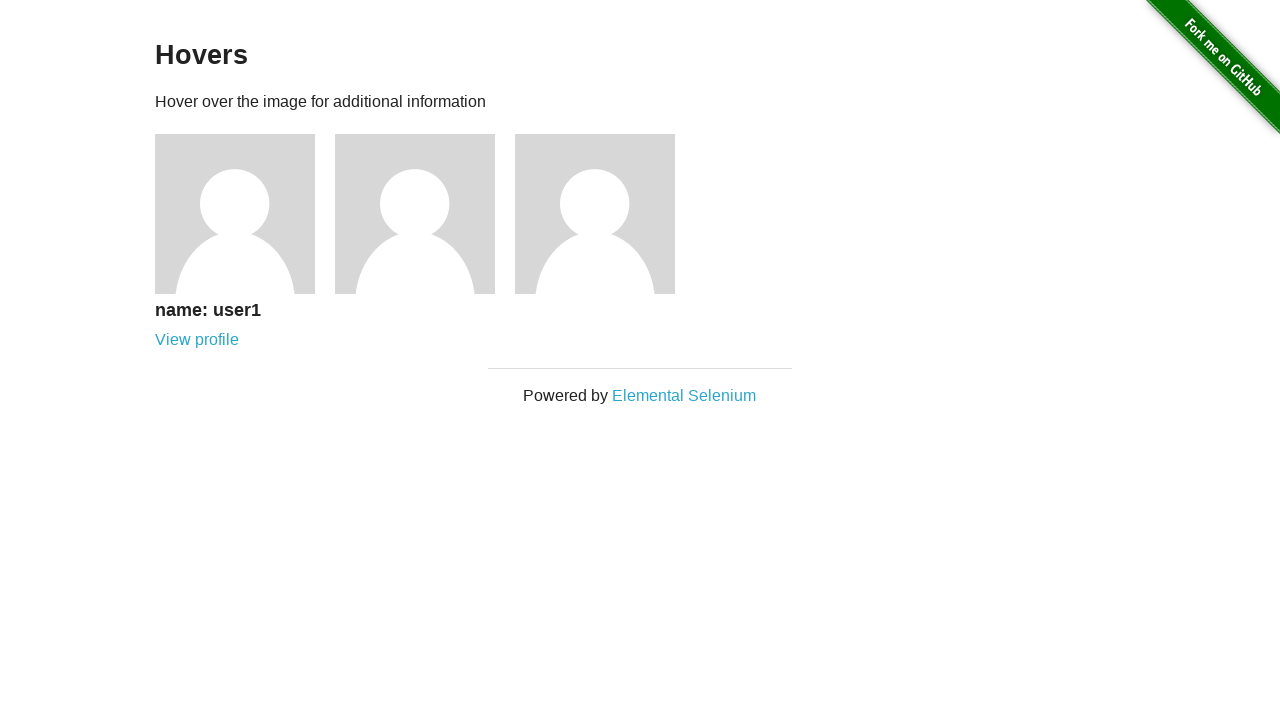